Tests state dropdown selection by selecting Illinois, Virginia, and California using different selection methods (visible text, value, index), then verifies California is the final selected option.

Starting URL: http://practice.cydeo.com/dropdown

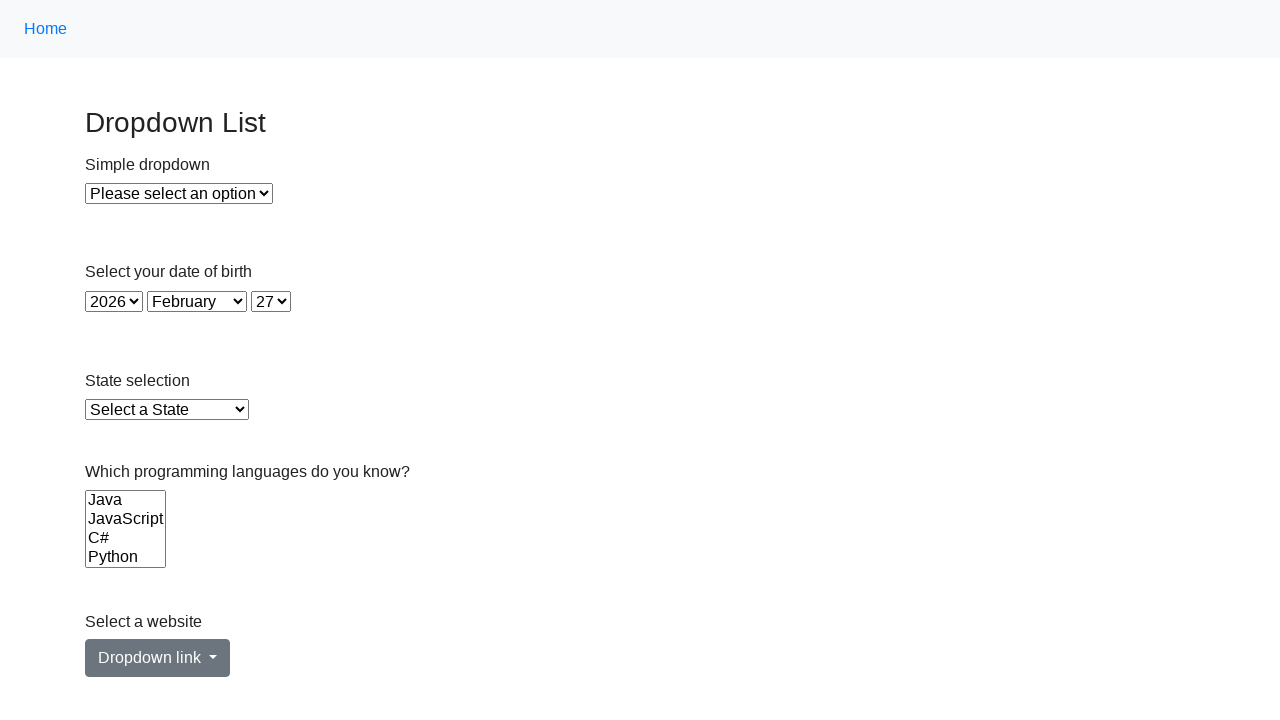

Selected Illinois from state dropdown by visible text on select#state
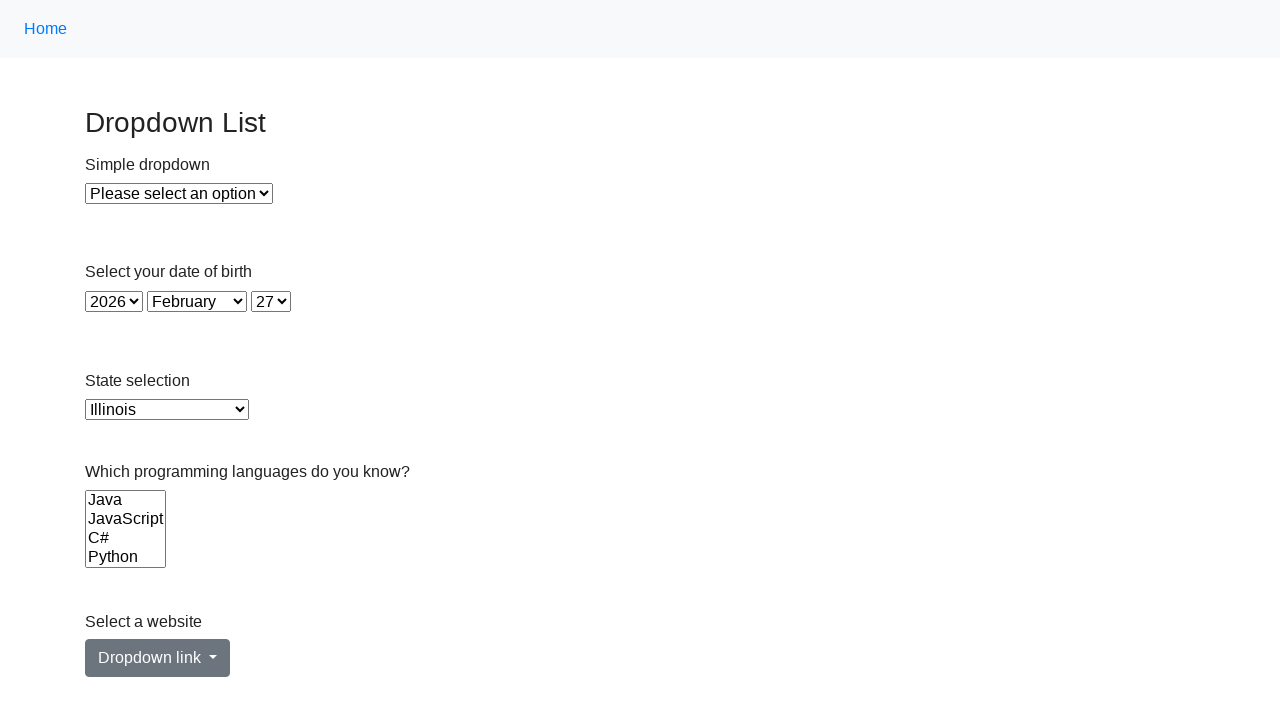

Waited 1 second
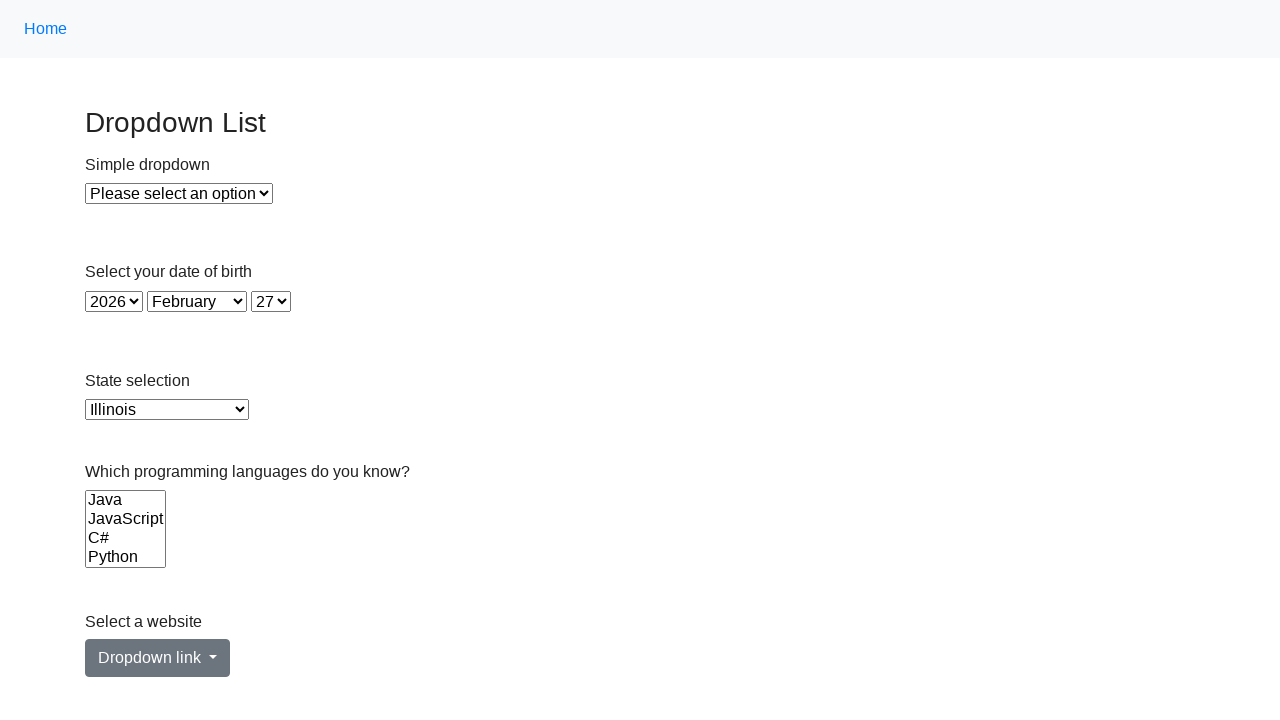

Selected Virginia from state dropdown by value on select#state
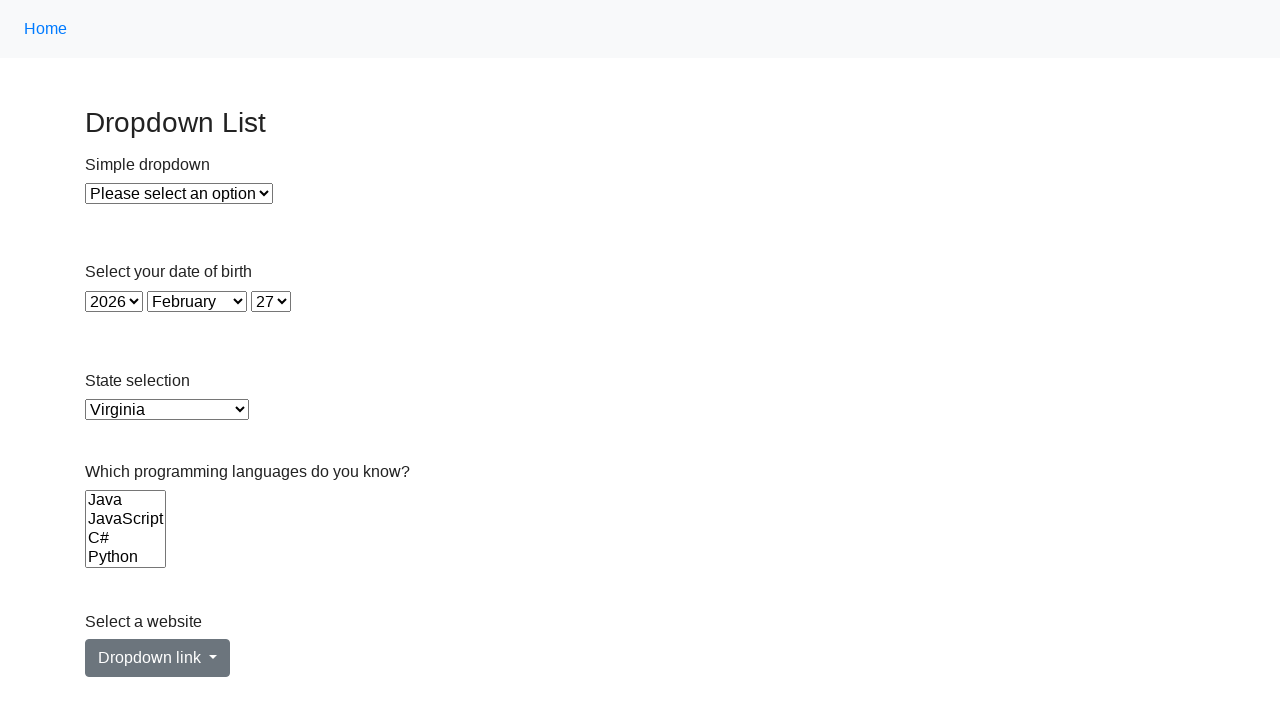

Waited 1 second
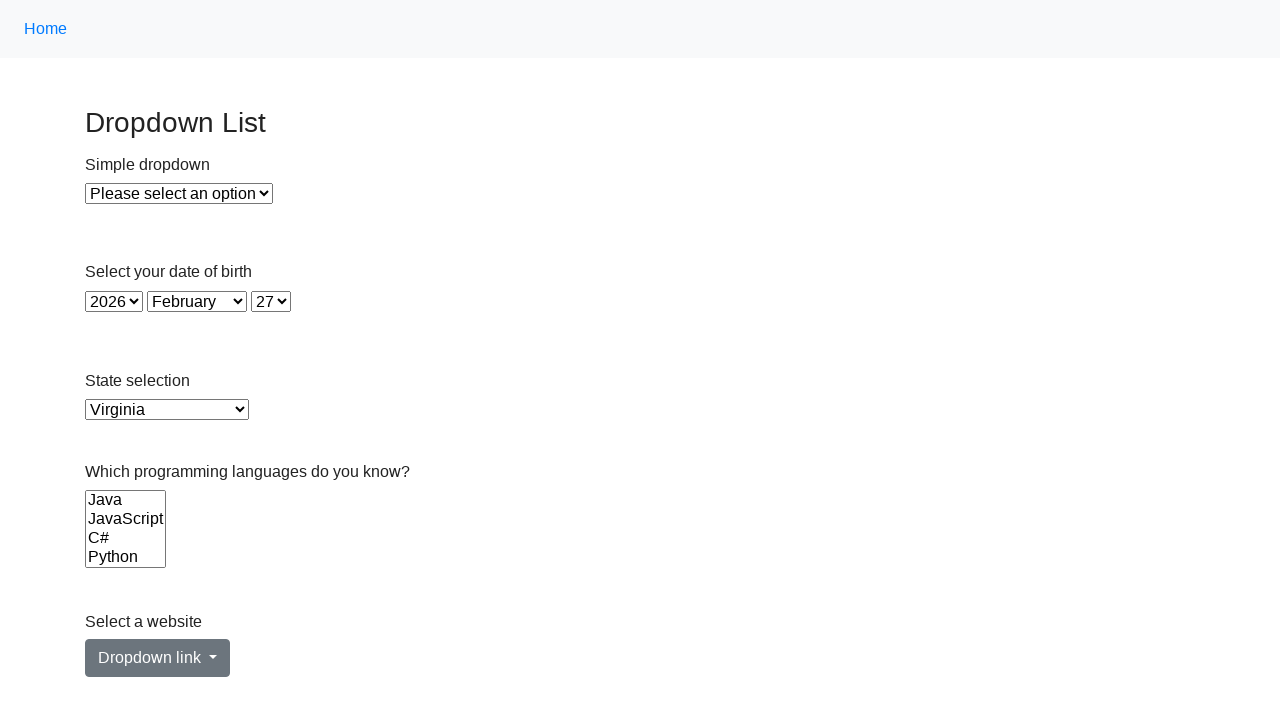

Selected California from state dropdown by index 5 on select#state
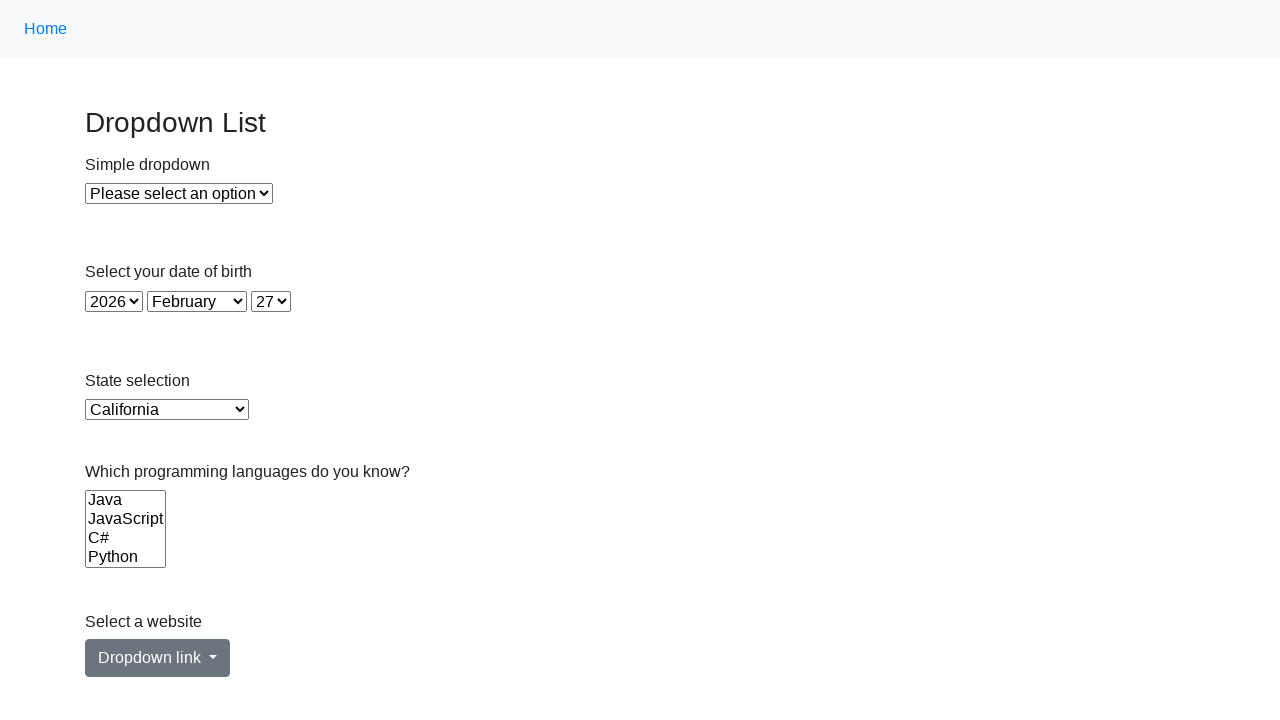

Located the currently checked state option
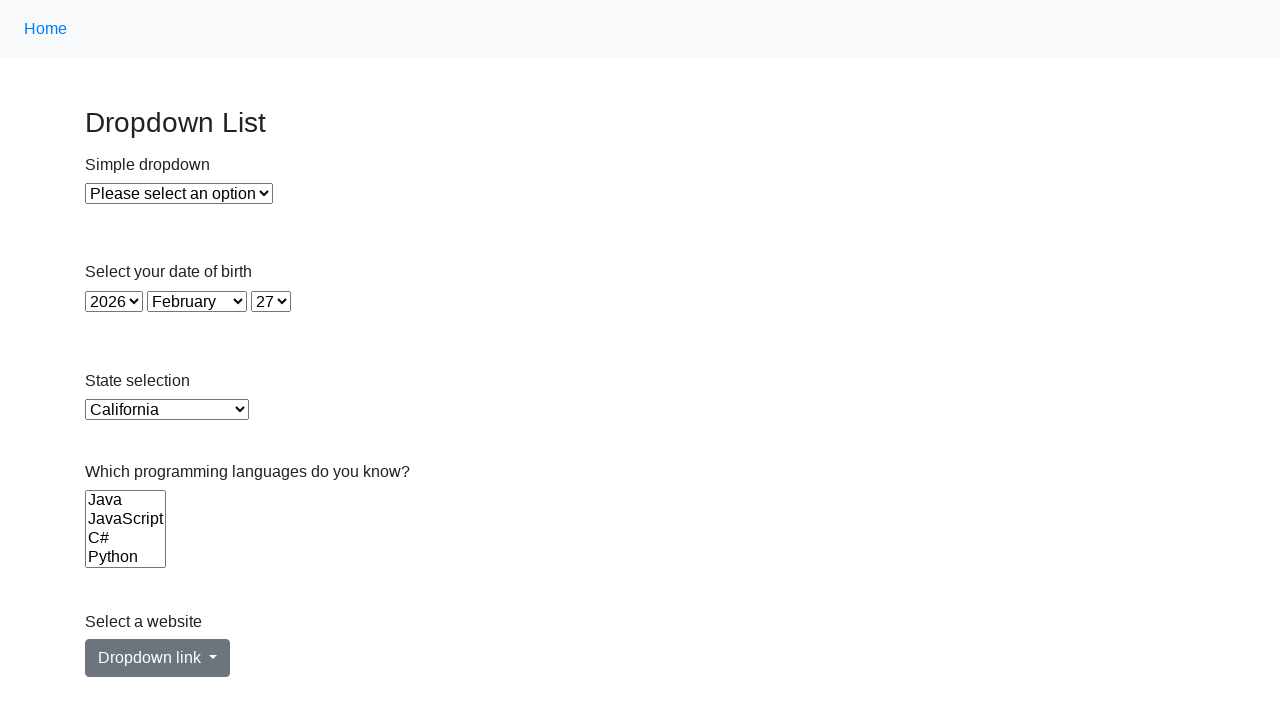

Verified that California is the final selected option
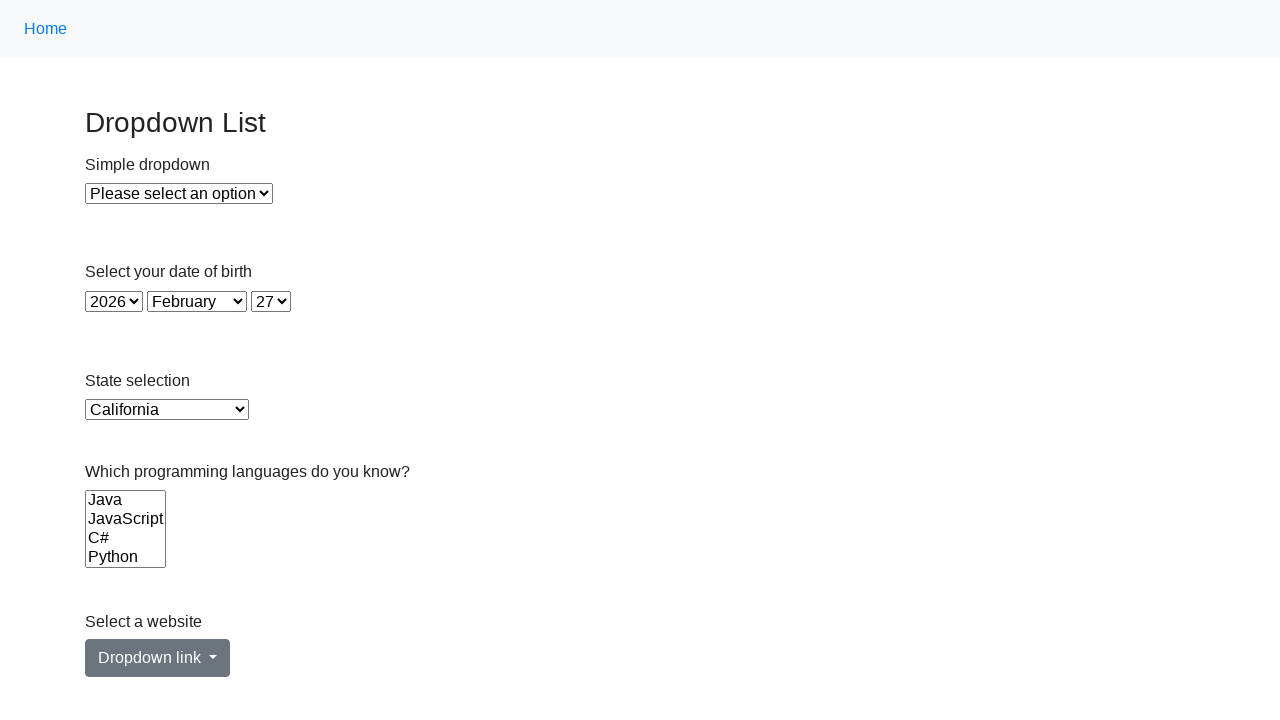

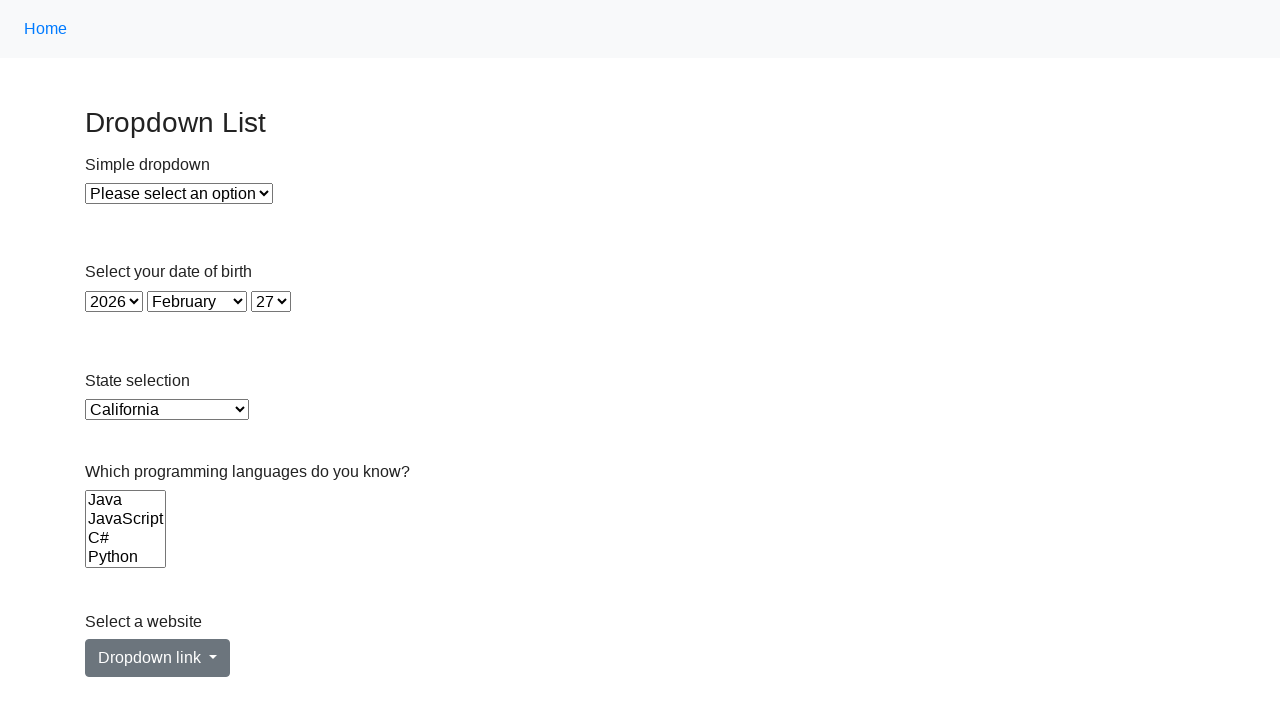